Tests dropdown selection functionality by selecting options using different methods (label, value, and index) and verifies the dropdown contains expected values.

Starting URL: https://freelance-learn-automation.vercel.app/signup

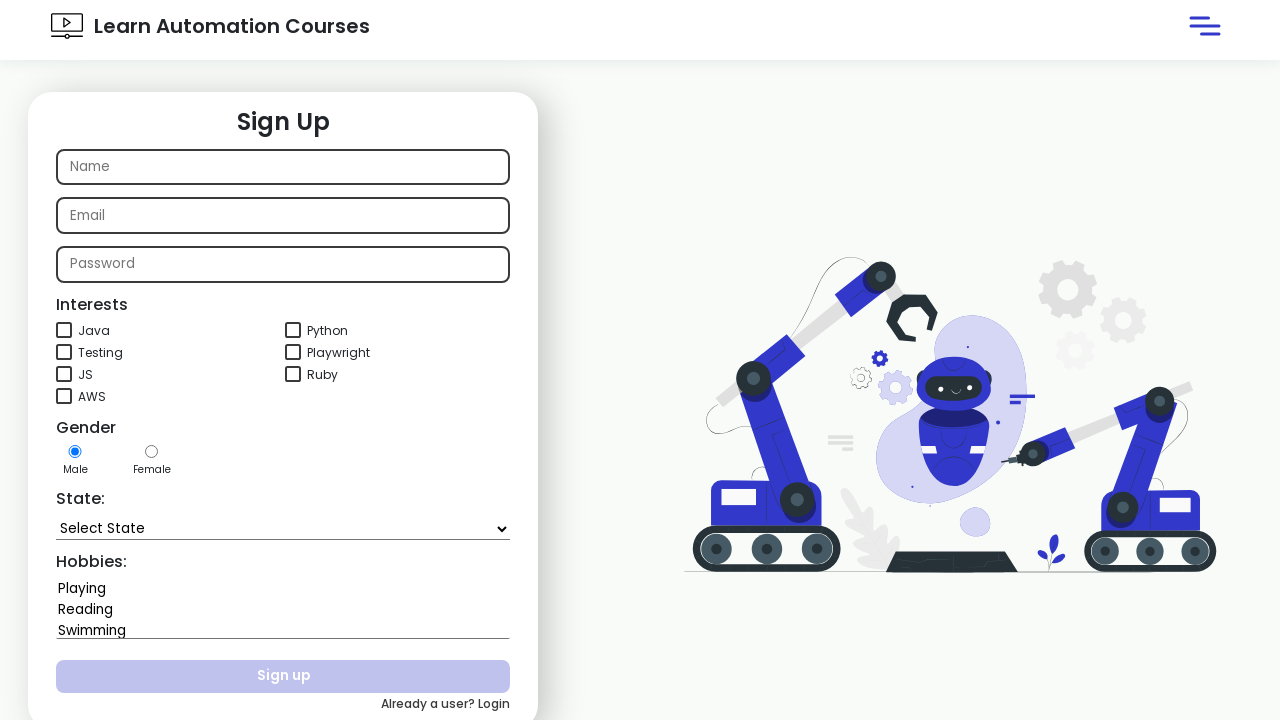

Selected dropdown option 'Goa' by label on #state
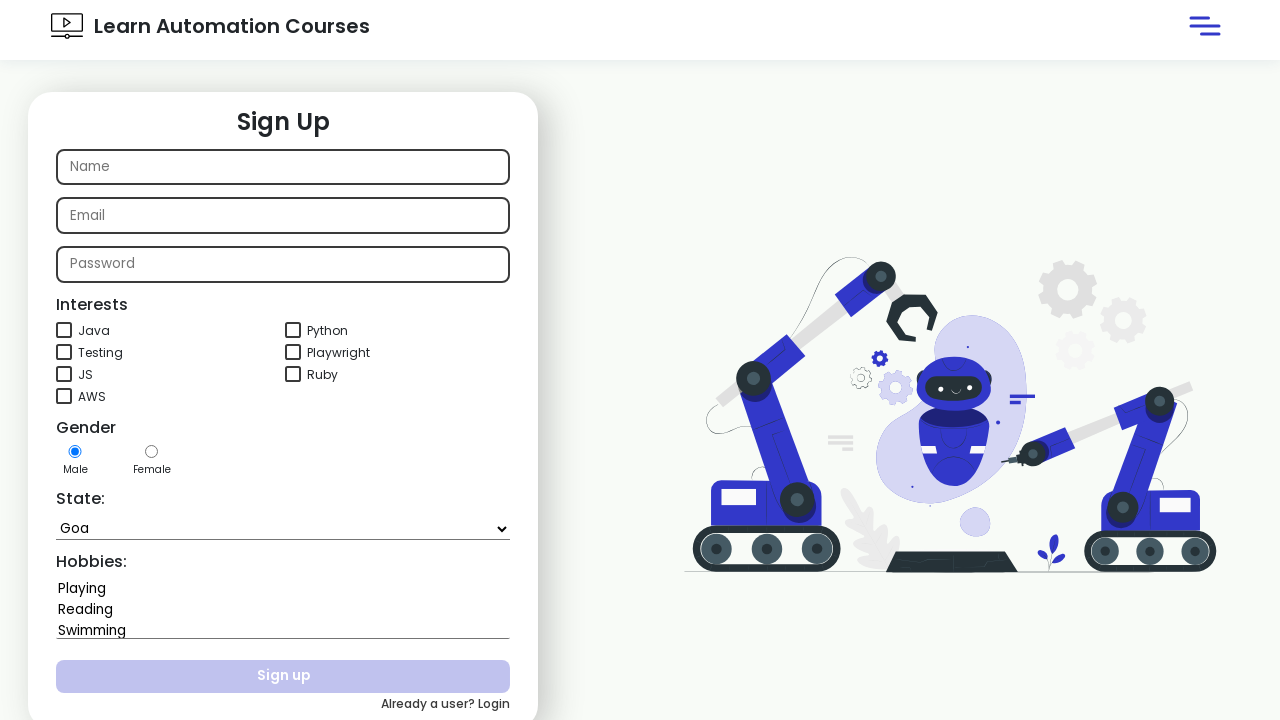

Selected dropdown option 'Himachal Pradesh' by value on #state
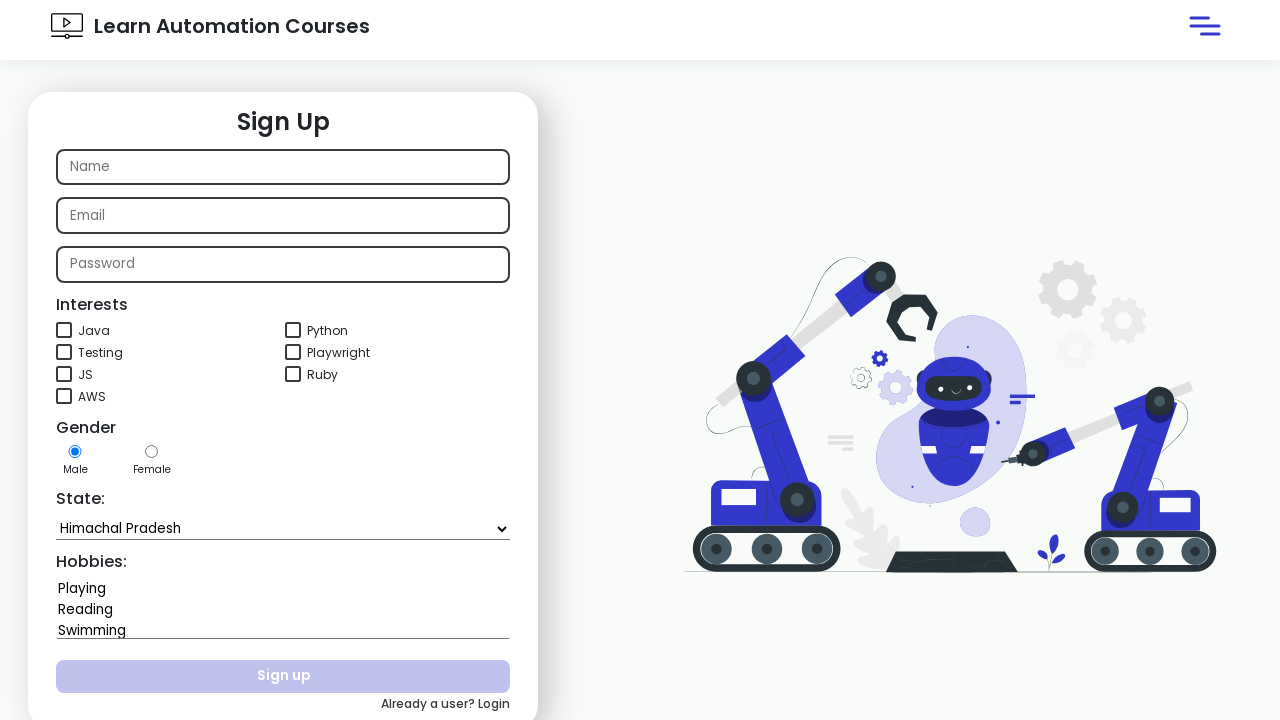

Selected dropdown option at index 4 on #state
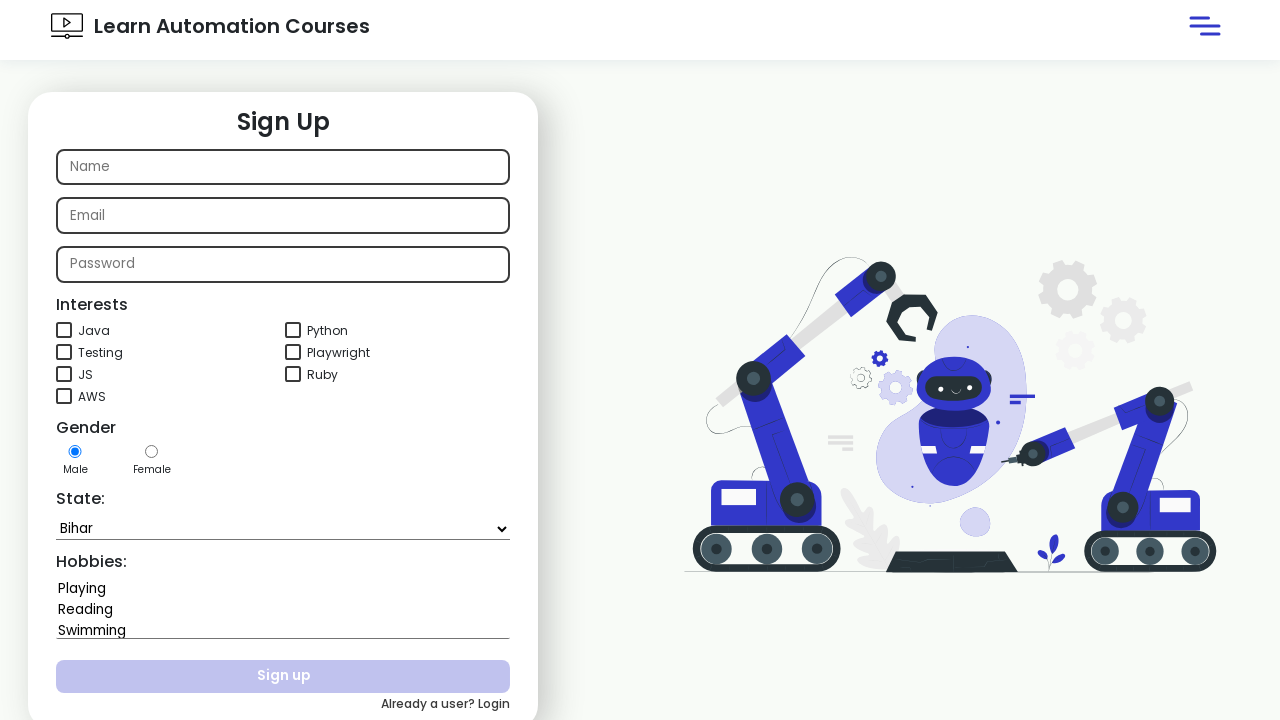

Retrieved dropdown text content
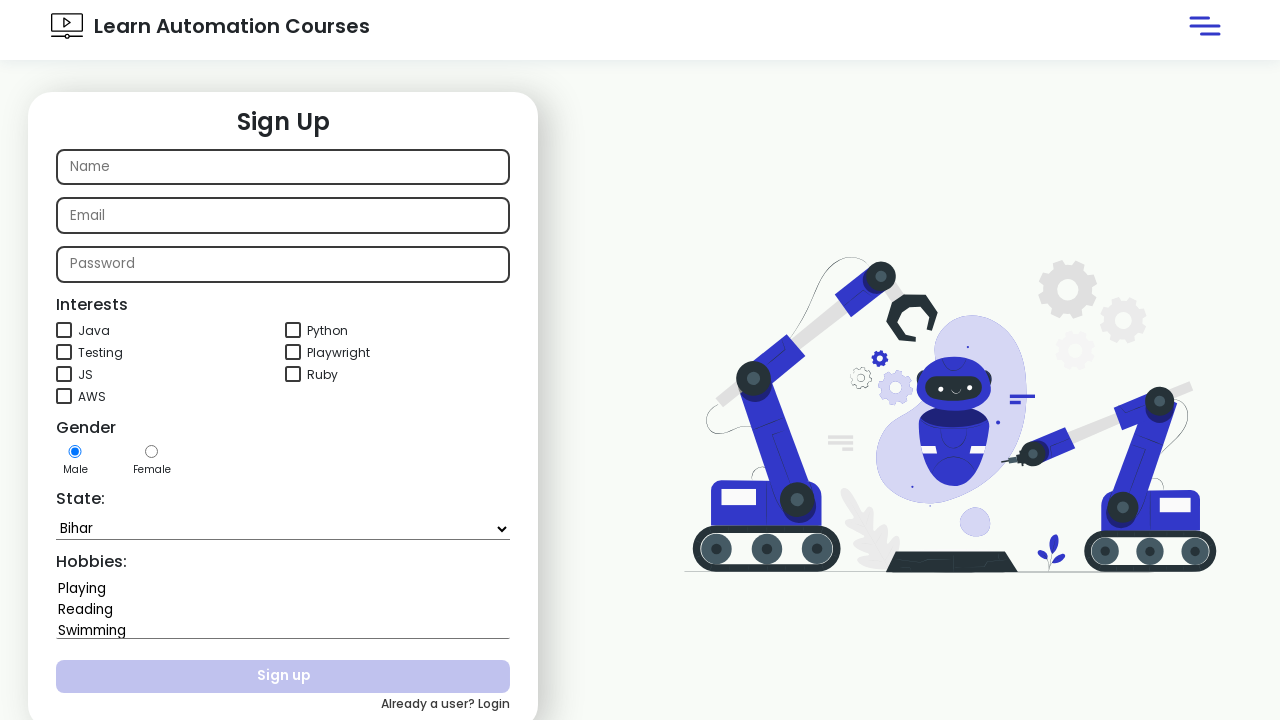

Verified that 'Kerala' is present in dropdown options
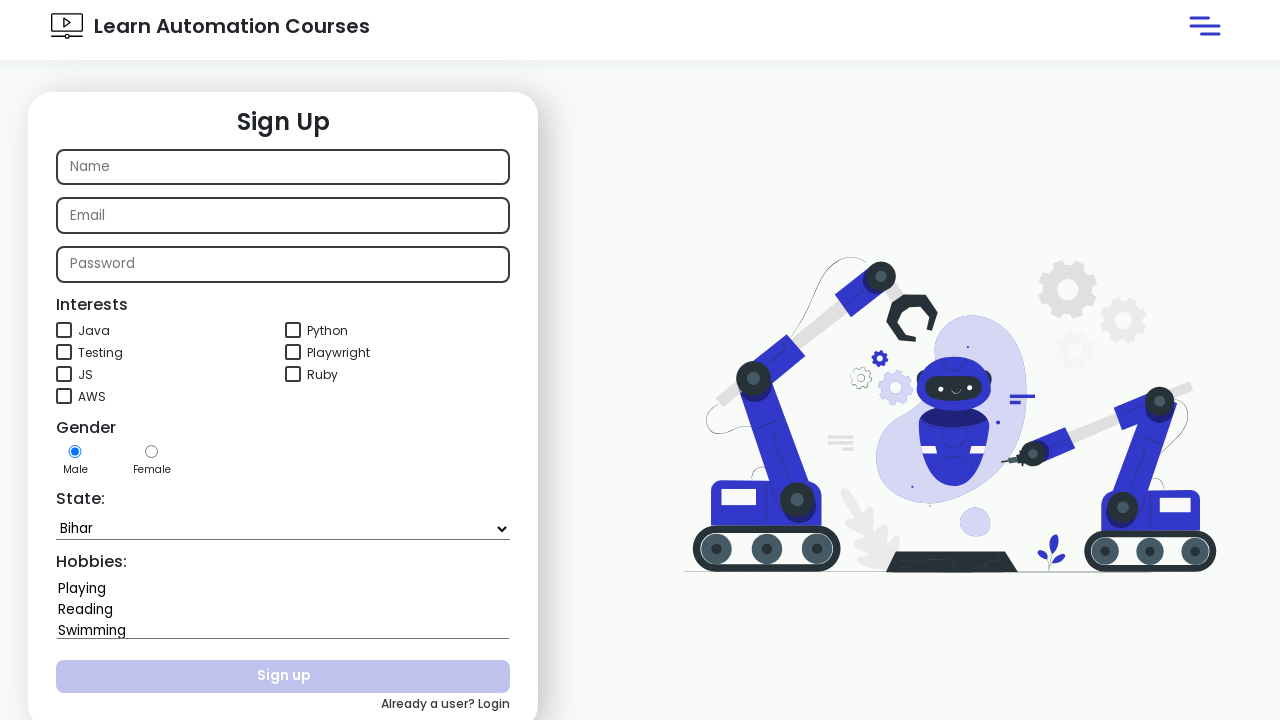

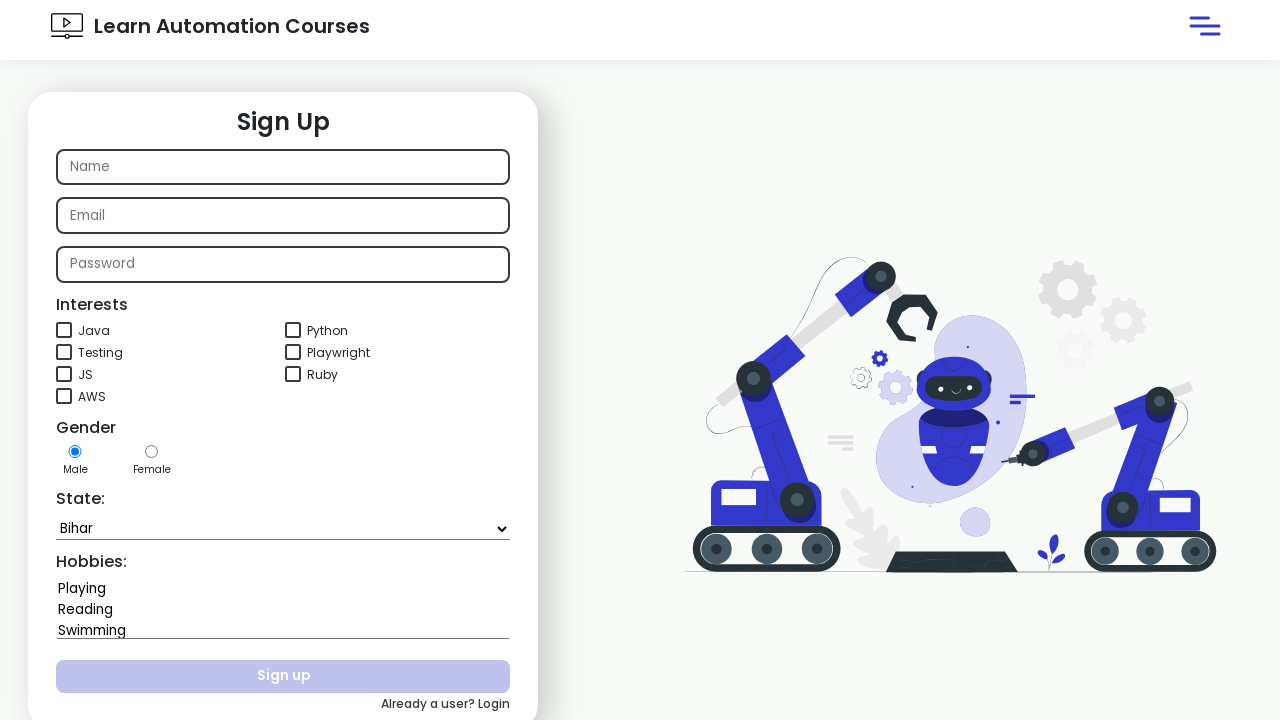